Tests XPath contains functionality by finding an element containing 'Name' text and filling the last name field using contains selector.

Starting URL: https://demoqa.com/automation-practice-form

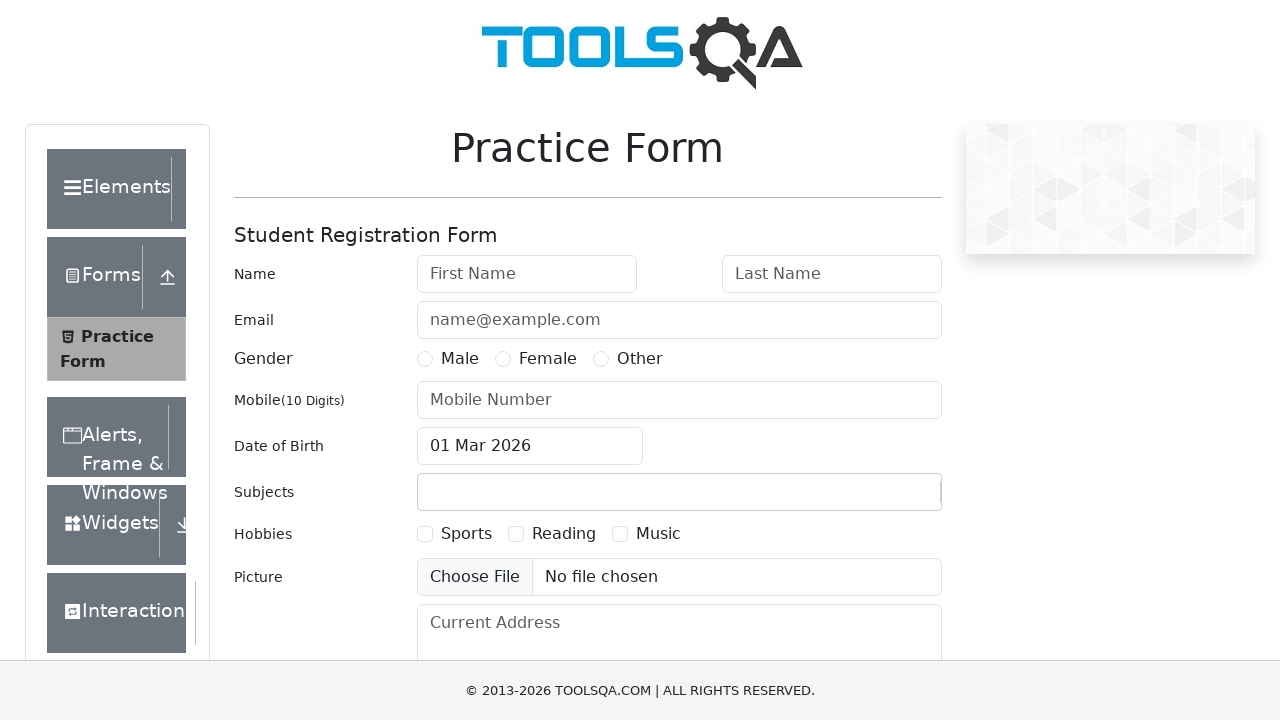

Waited for element containing 'Name' text to be visible
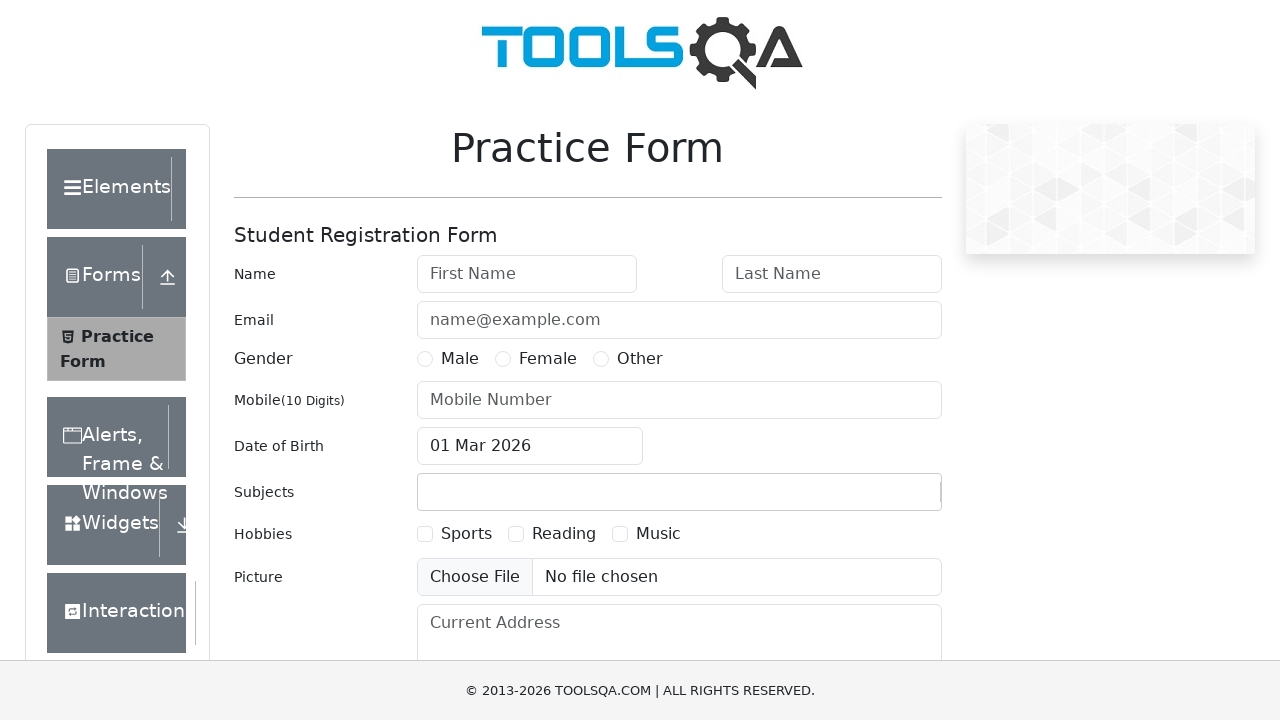

Filled last name field with 'Hossain' using XPath contains selector on input#lastName
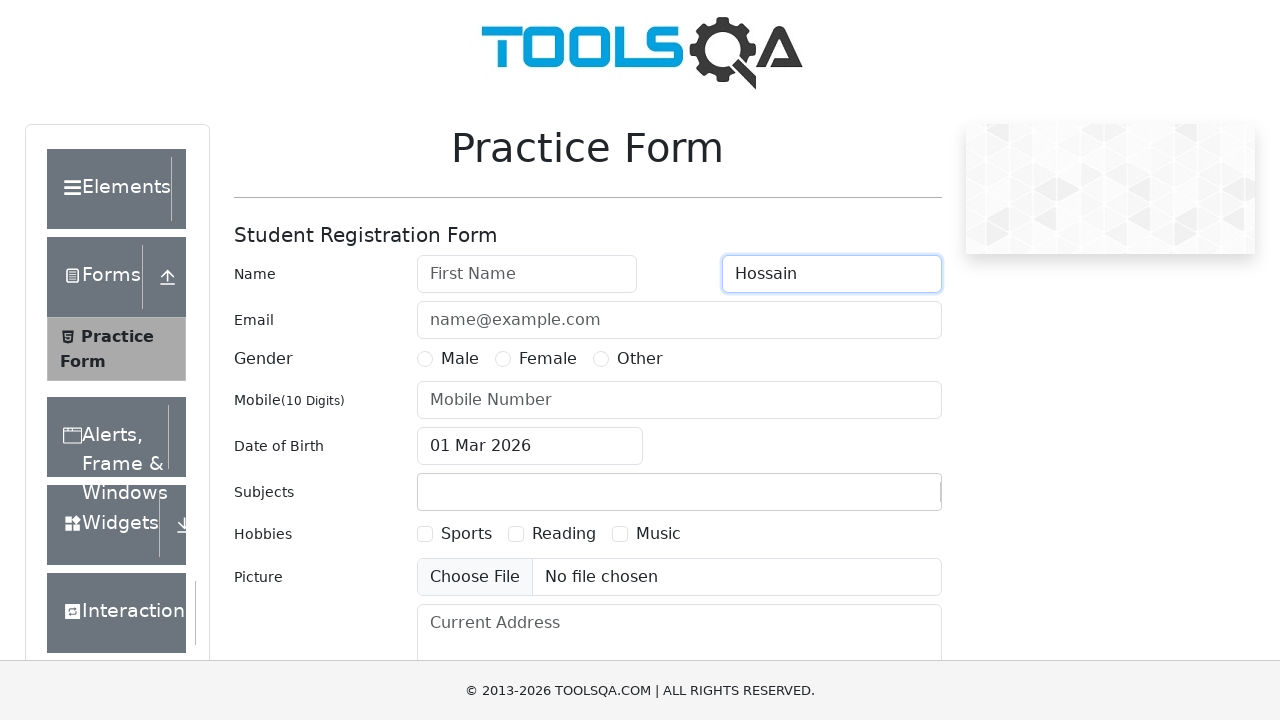

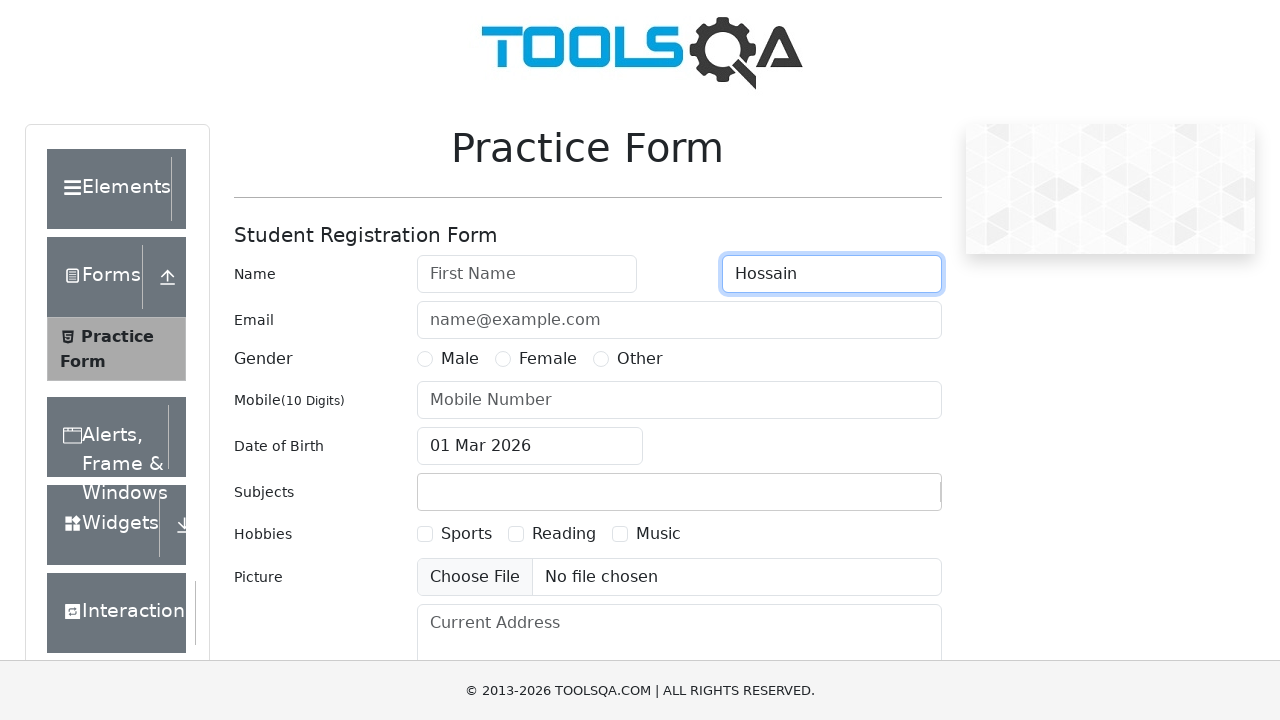